Tests dynamic loading where an element is rendered after clicking start button and verifies it becomes visible with correct text

Starting URL: https://the-internet.herokuapp.com/dynamic_loading/2

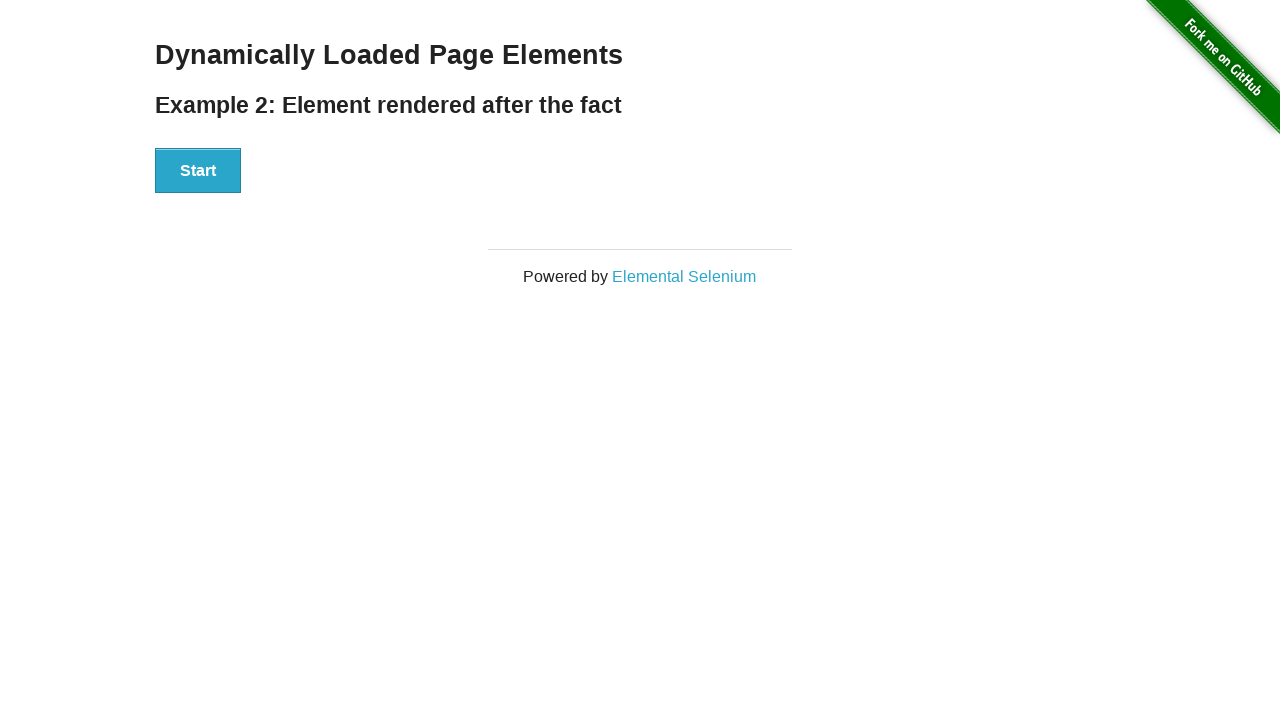

Clicked the start button to trigger dynamic loading at (198, 171) on #start>button
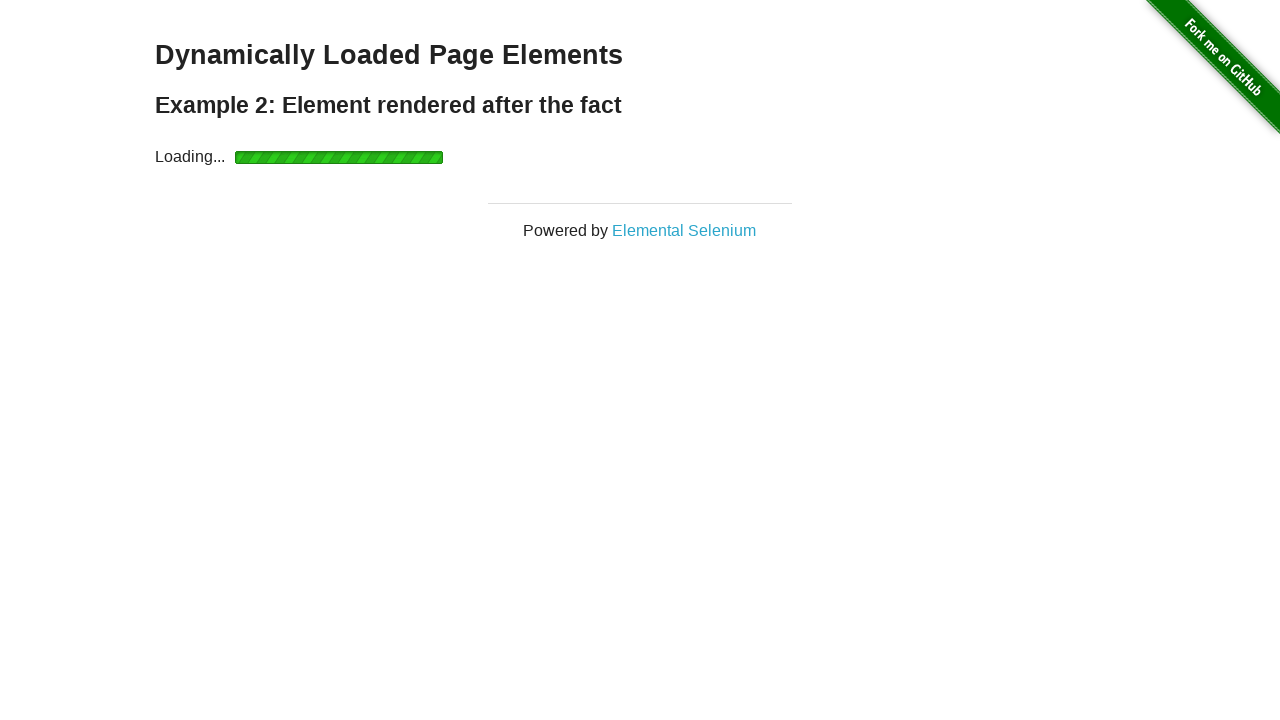

Waited for 'Hello World!' element to become visible
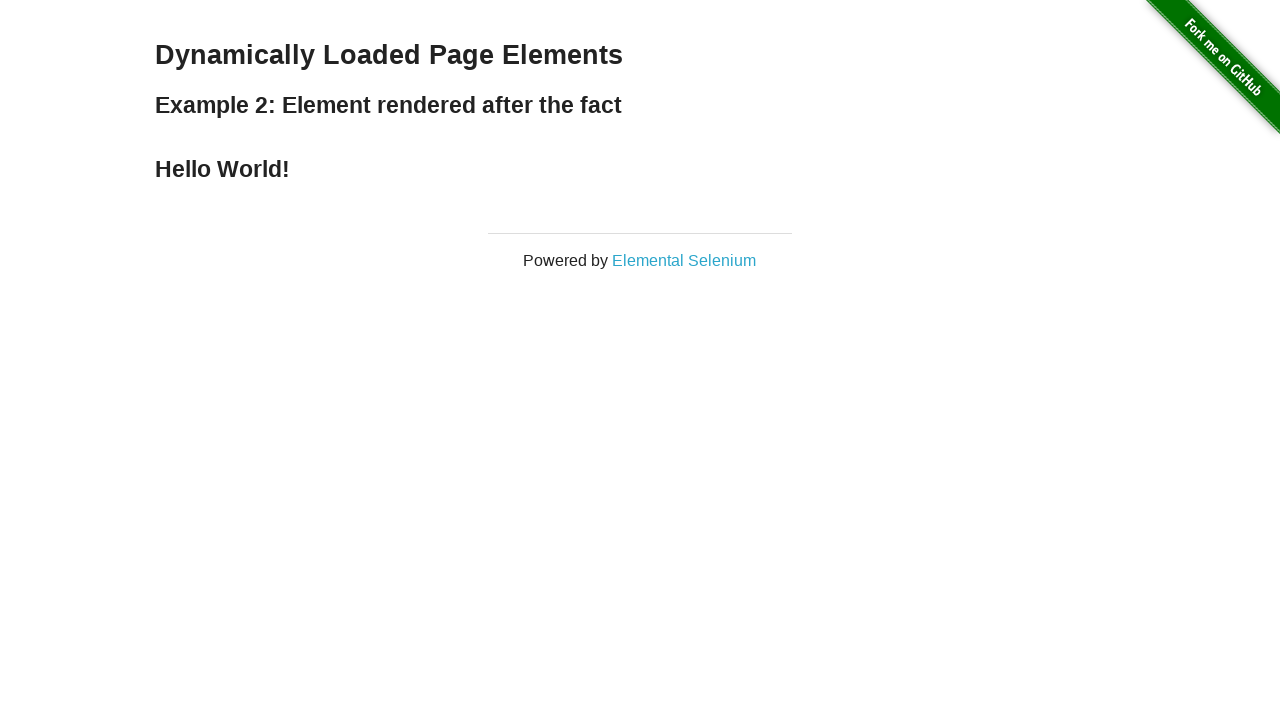

Verified that 'Hello World!' element is visible
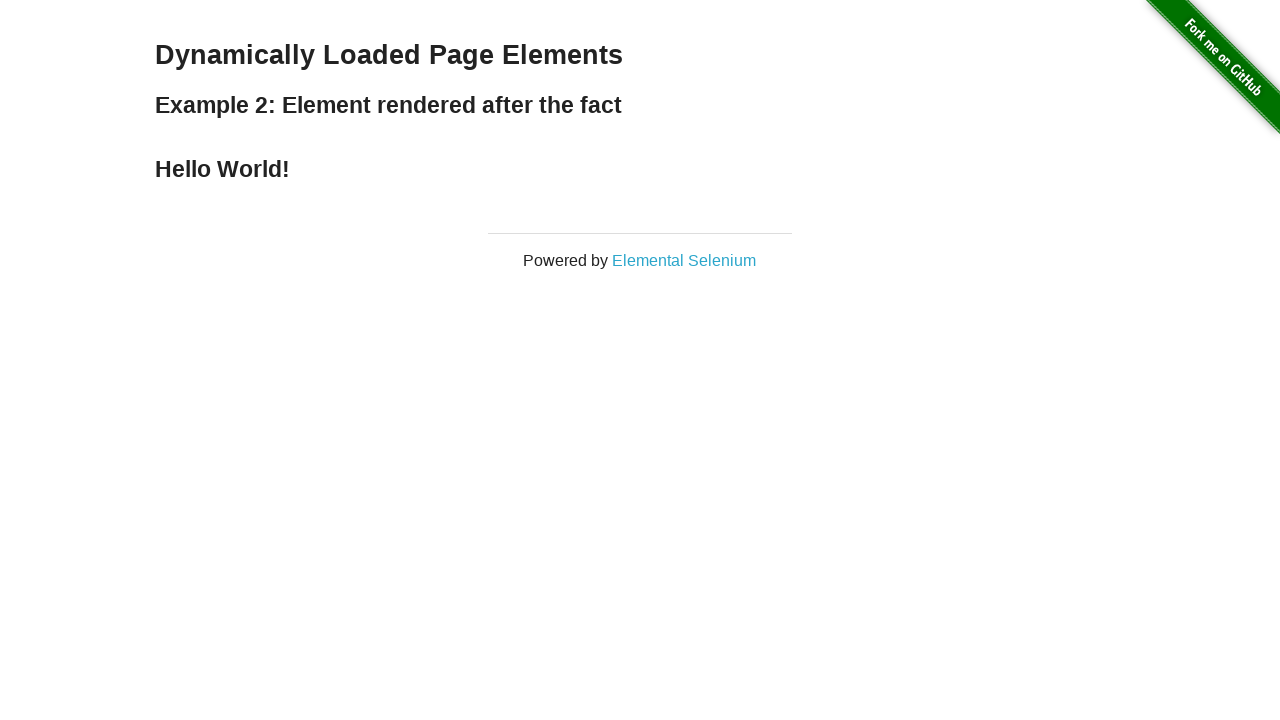

Verified that 'Hello World!' element contains correct text content
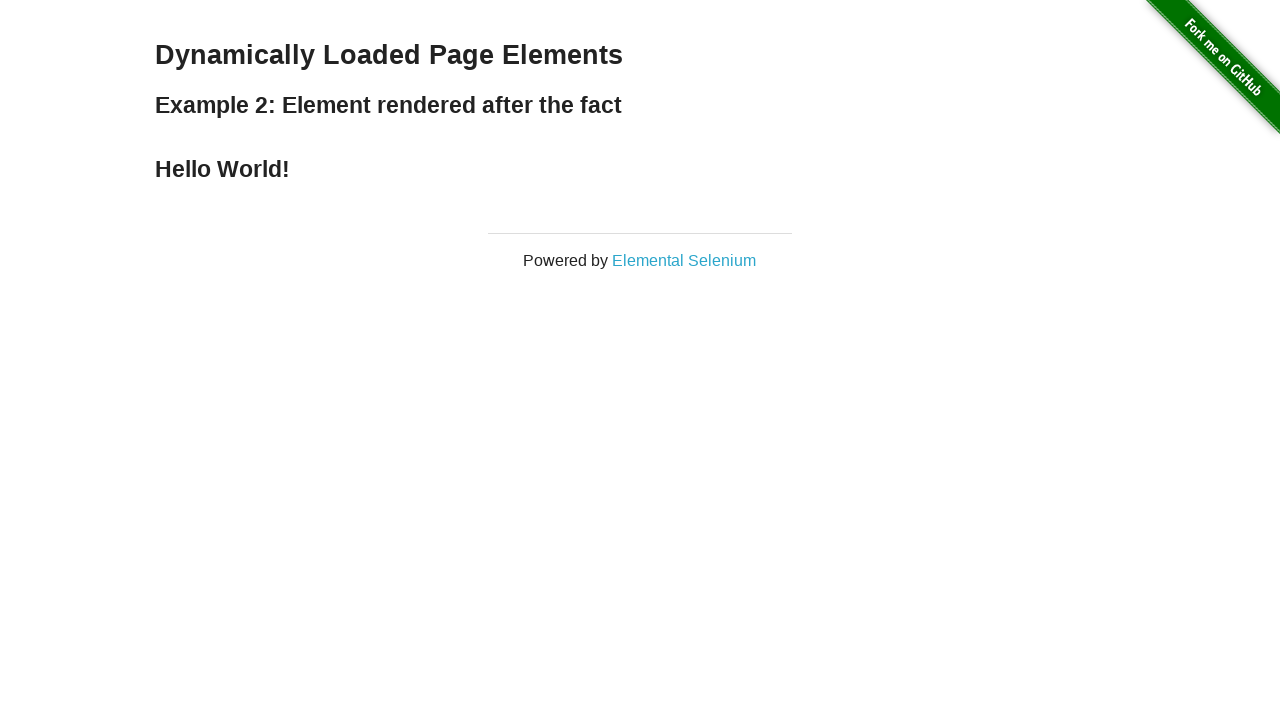

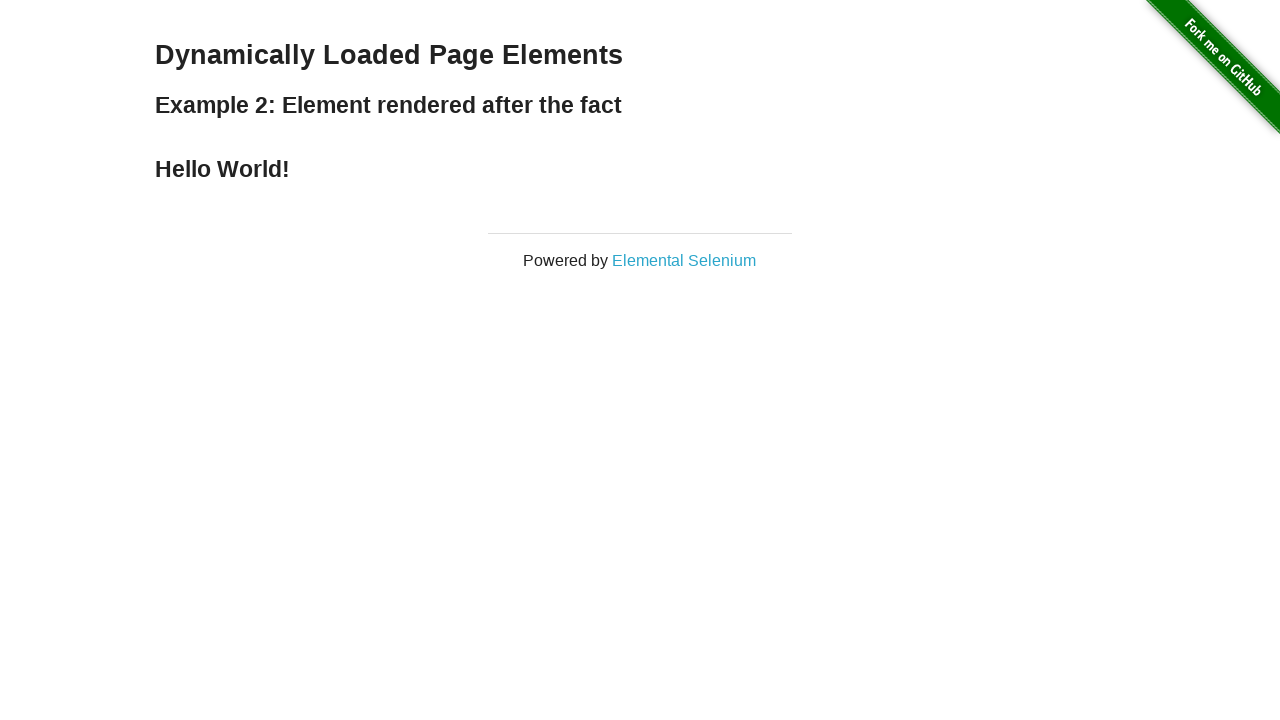